Navigates to the RBG Technologies website homepage and verifies the page loads successfully

Starting URL: https://rbgtechnologies.com/

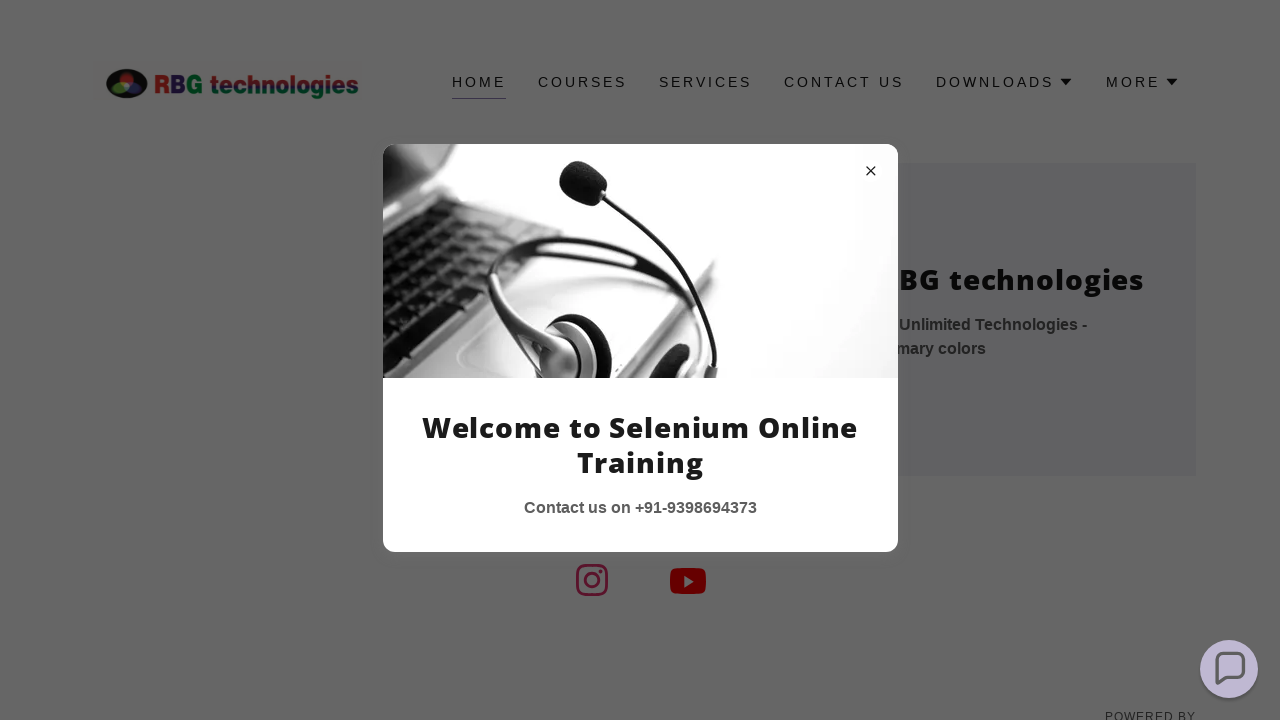

Navigated to RBG Technologies homepage at https://rbgtechnologies.com/
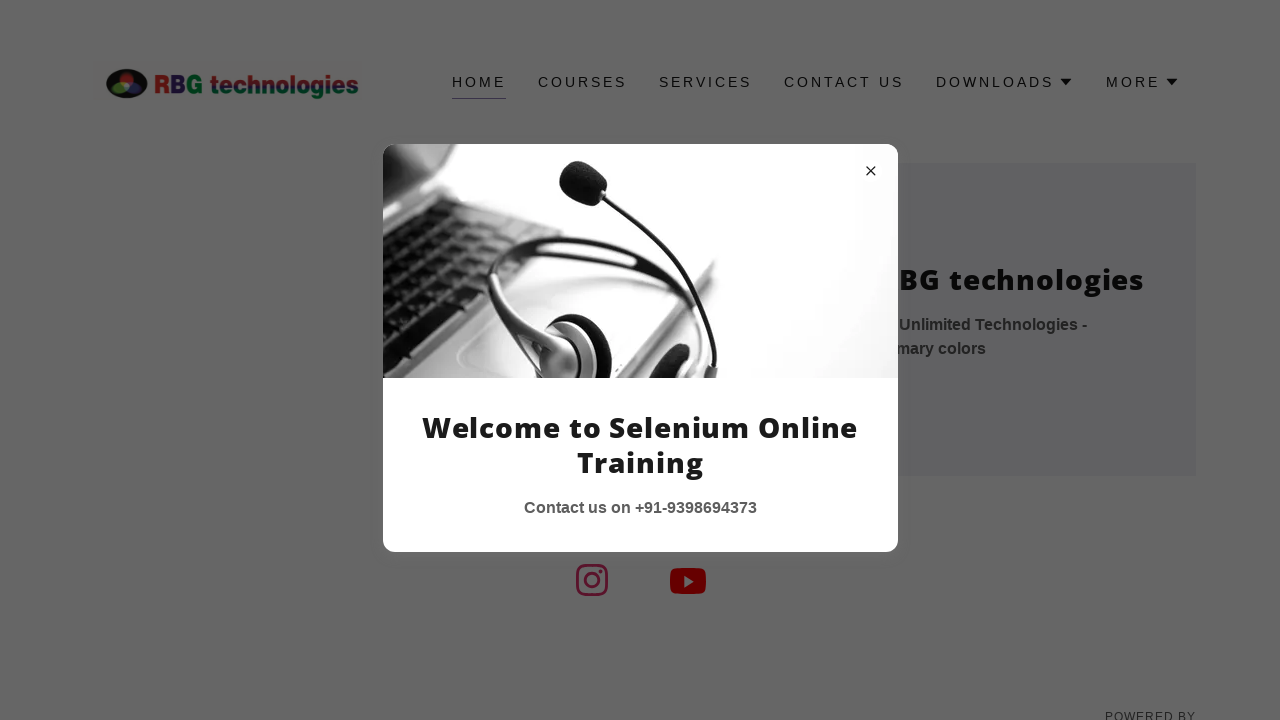

Page DOM content fully loaded
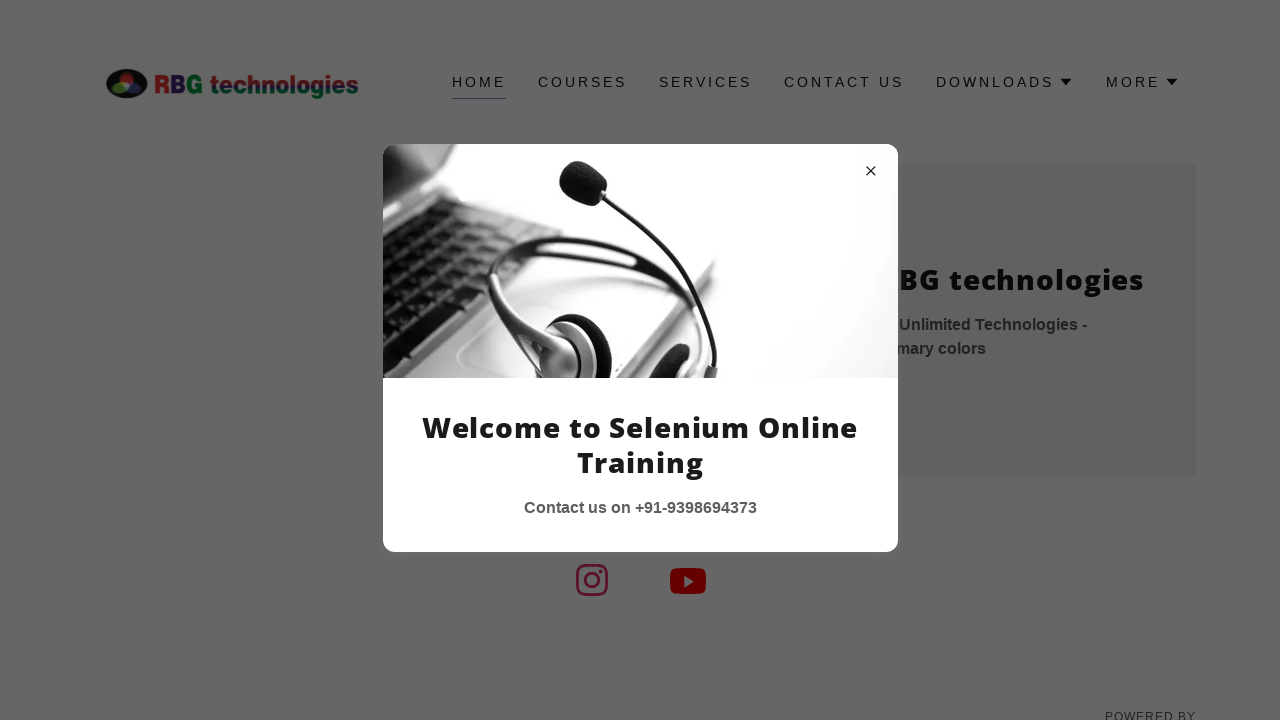

Verified page URL matches expected homepage URL
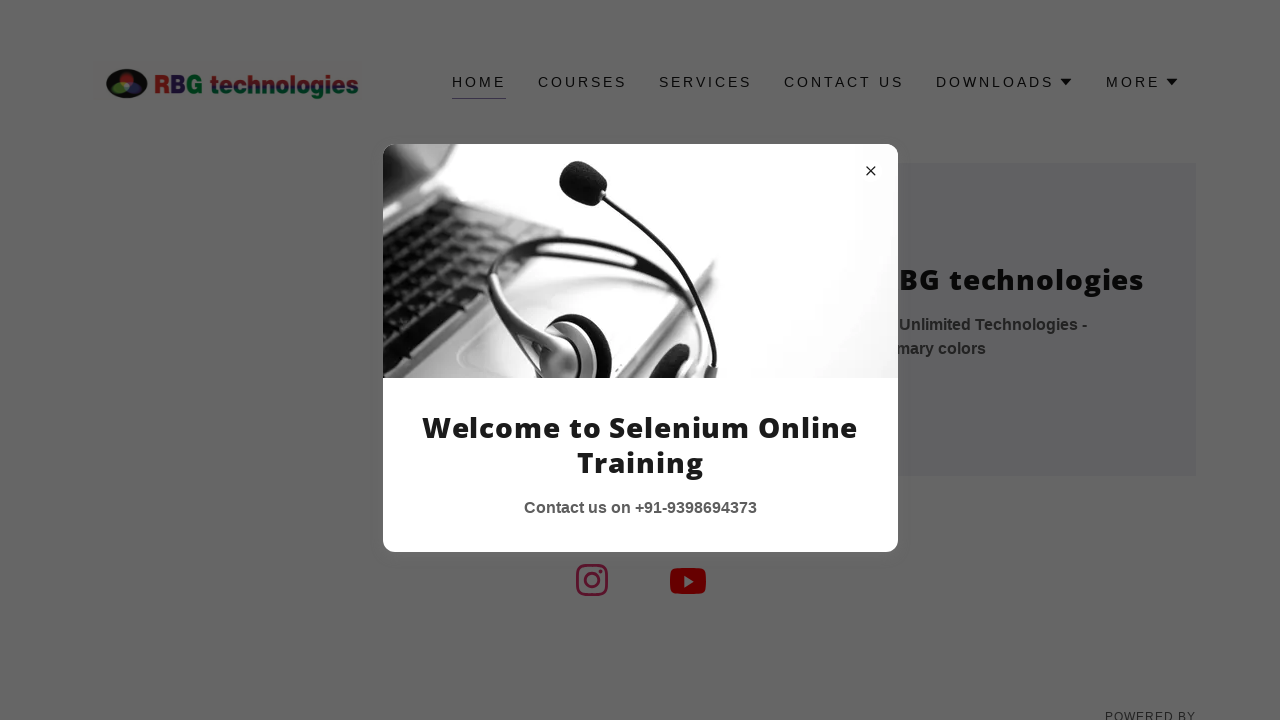

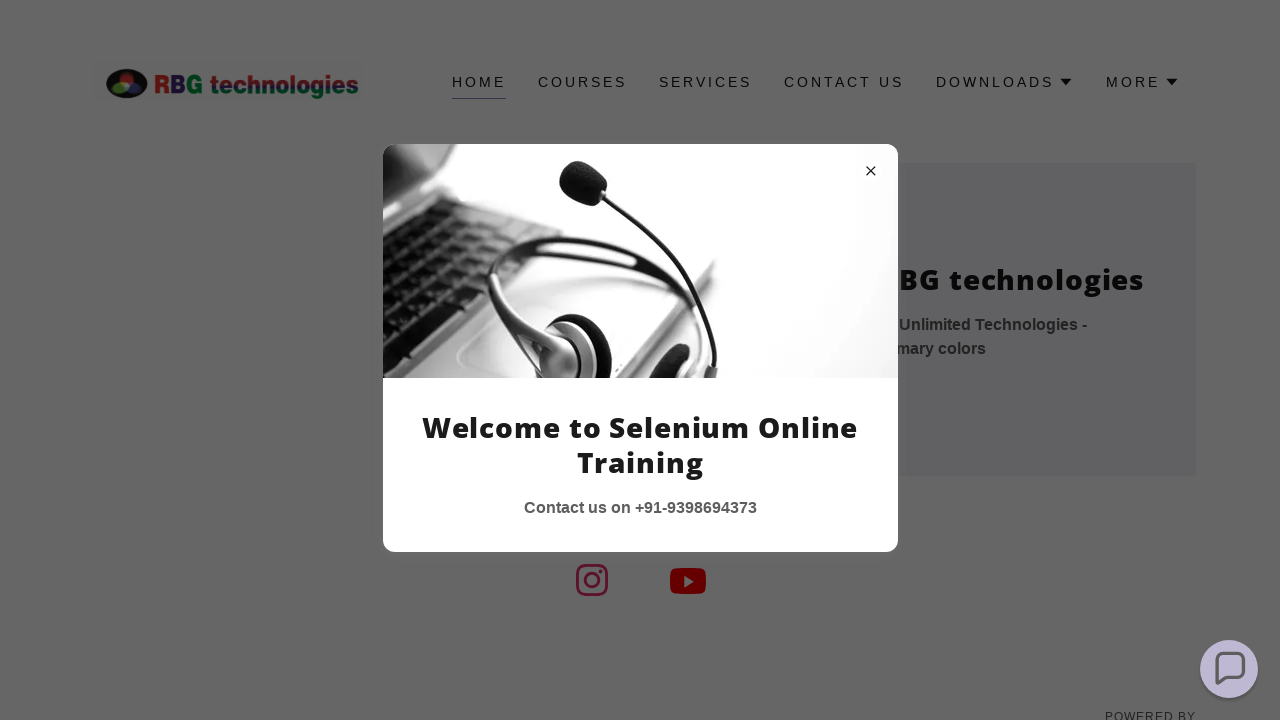